Navigates to Etsy homepage and maximizes the browser window

Starting URL: https://www.etsy.com/

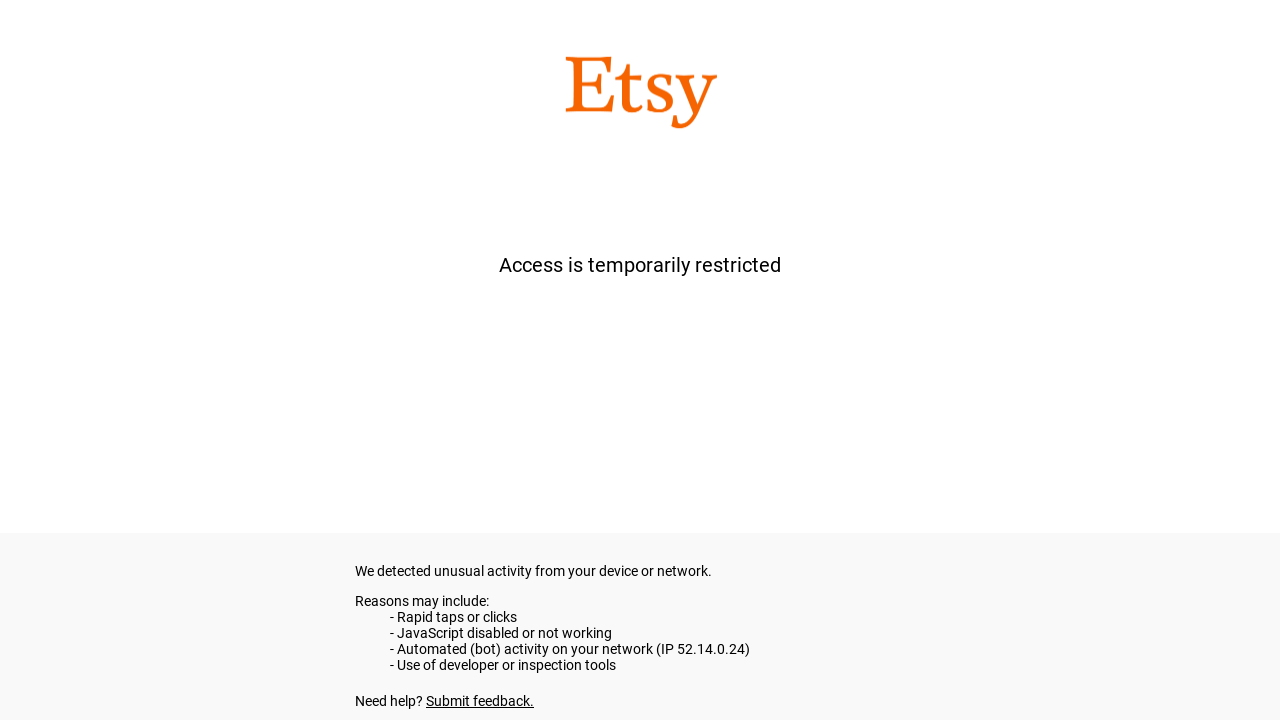

Set viewport size to 1920x1080 to maximize browser window
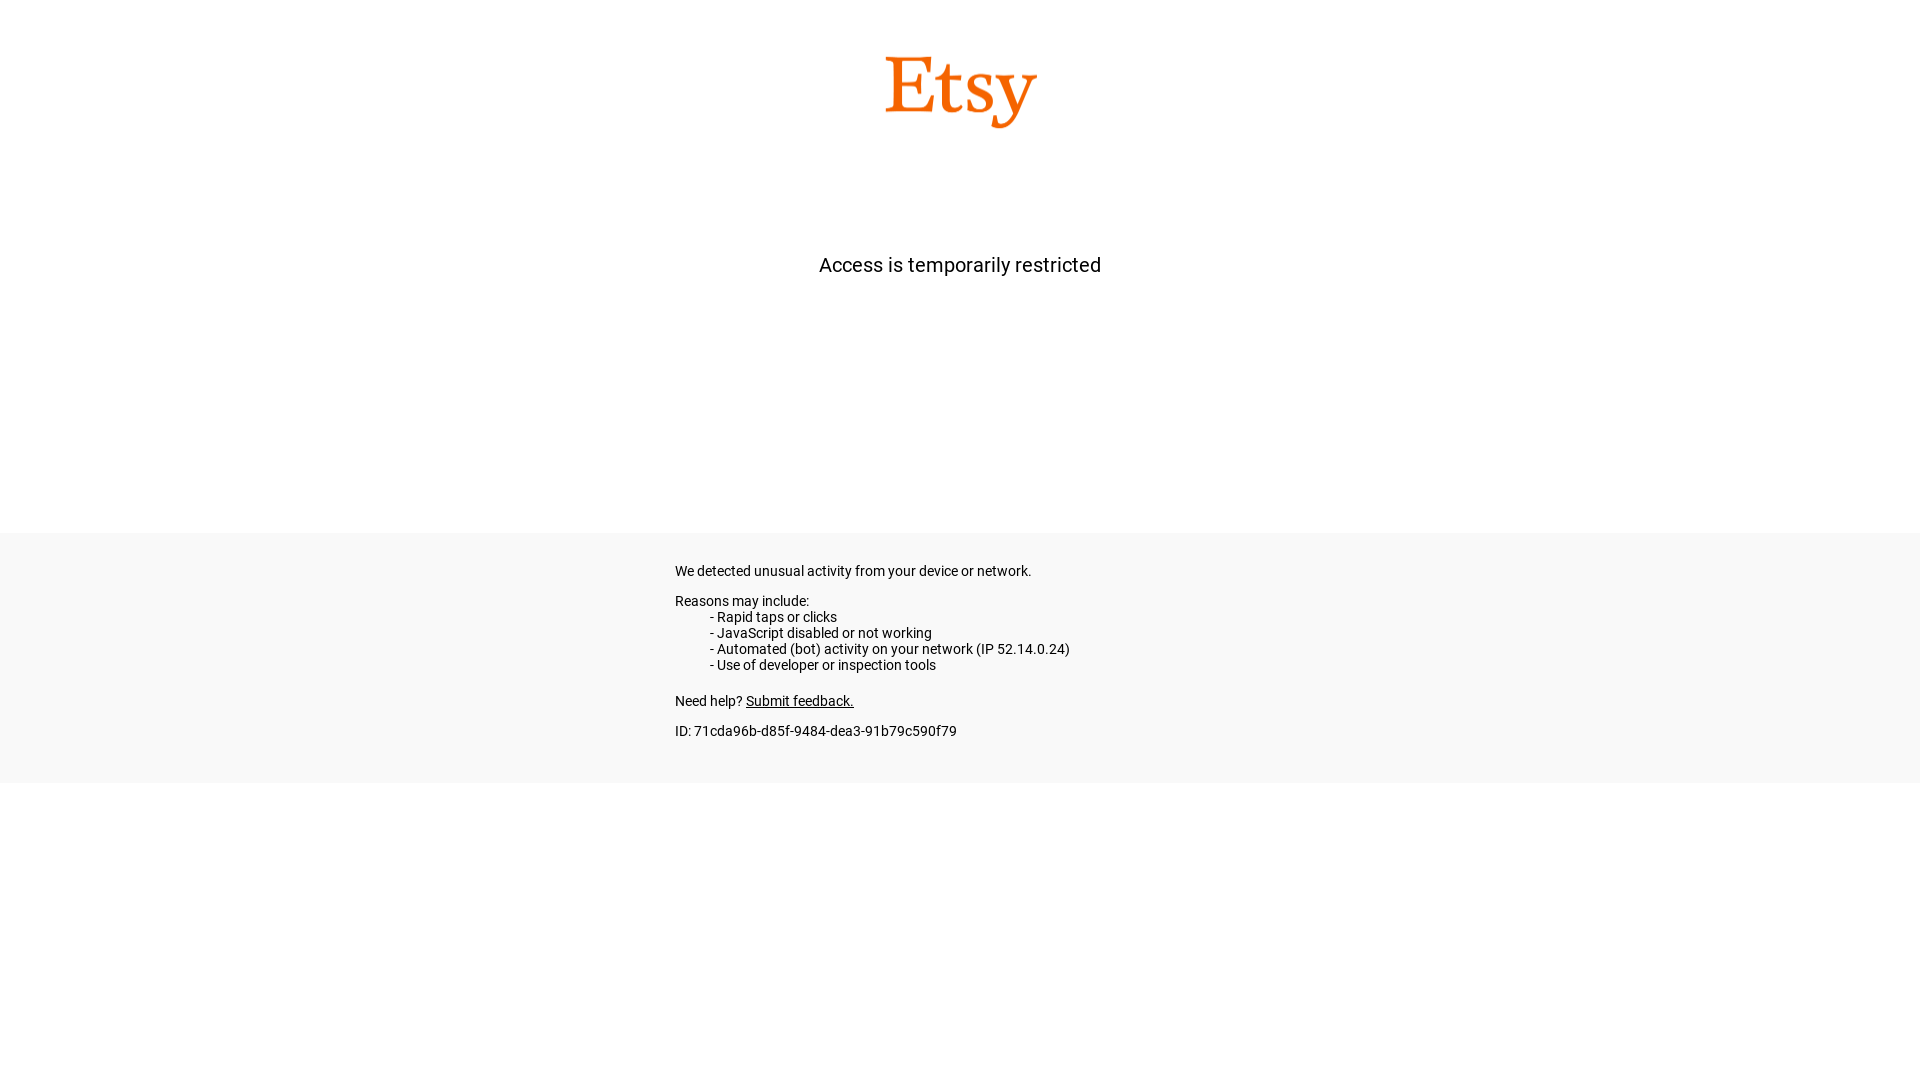

Etsy homepage fully loaded (DOM content loaded)
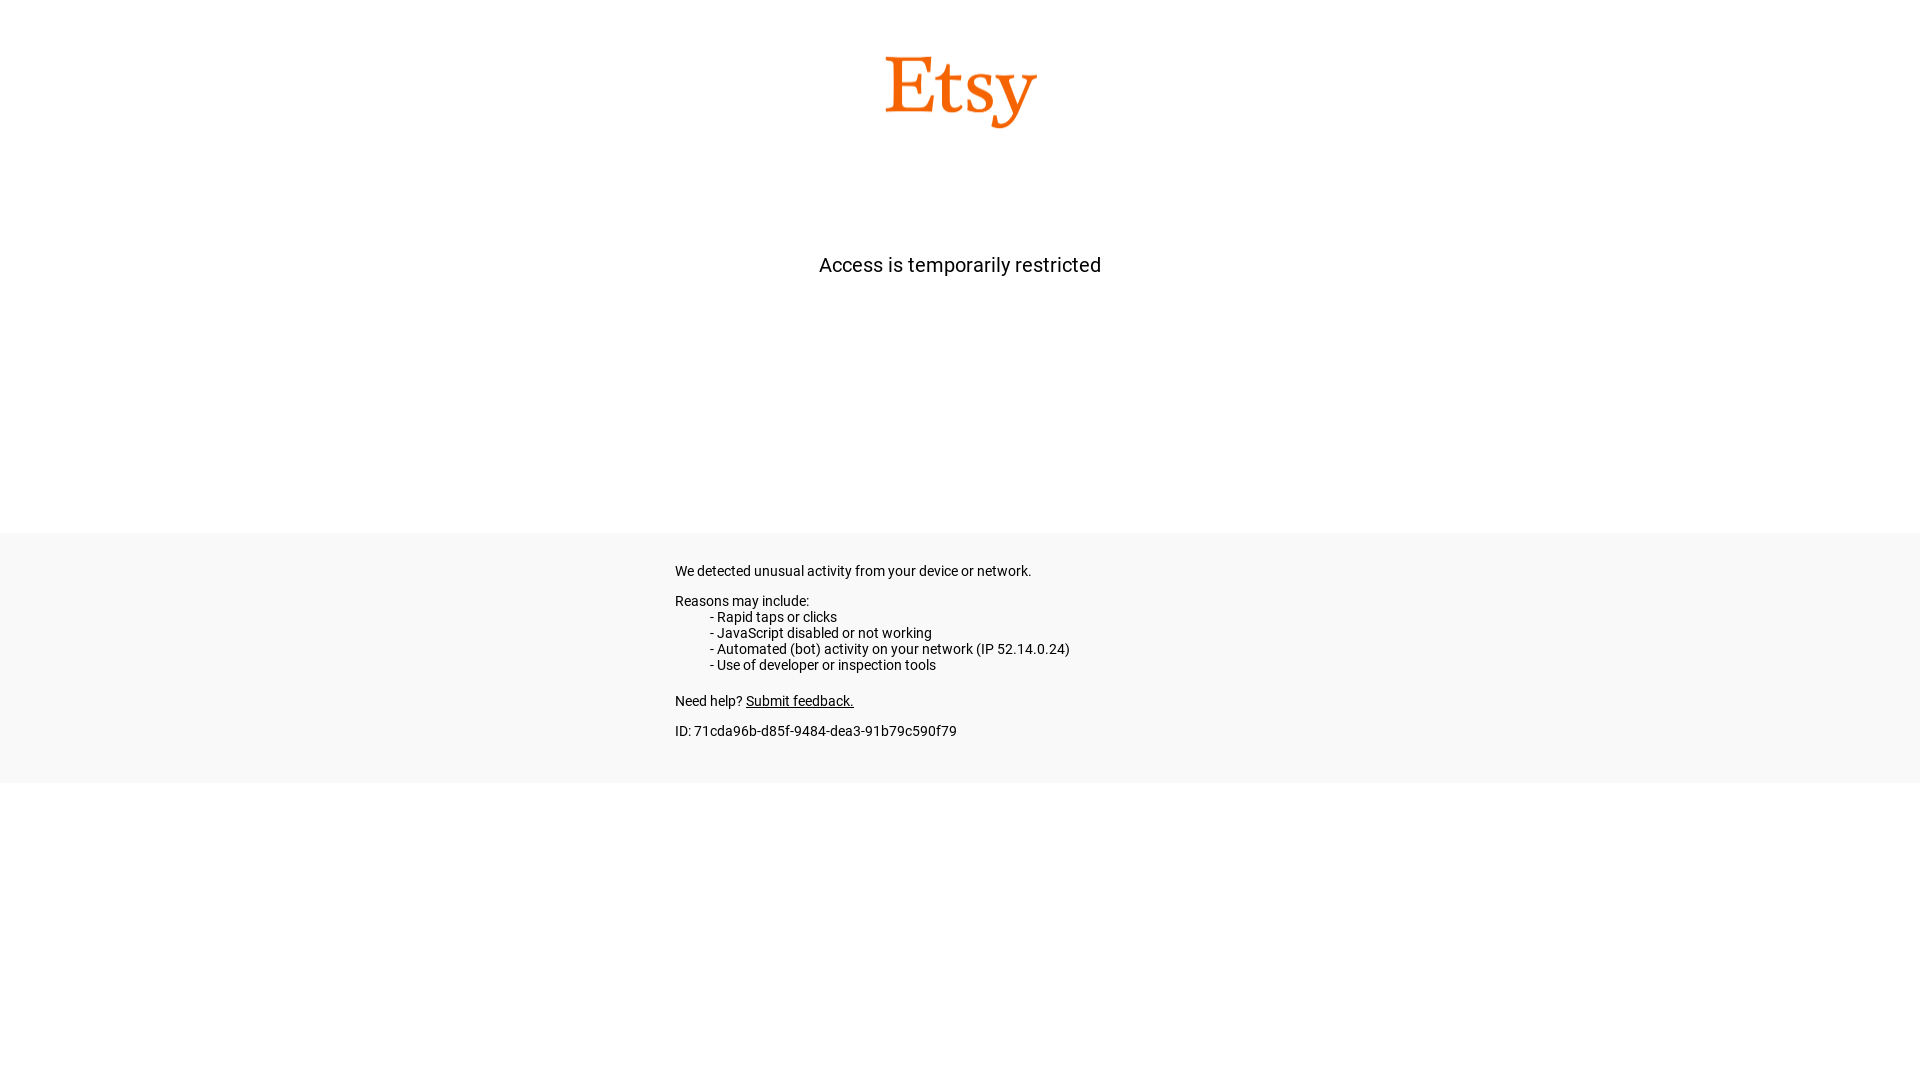

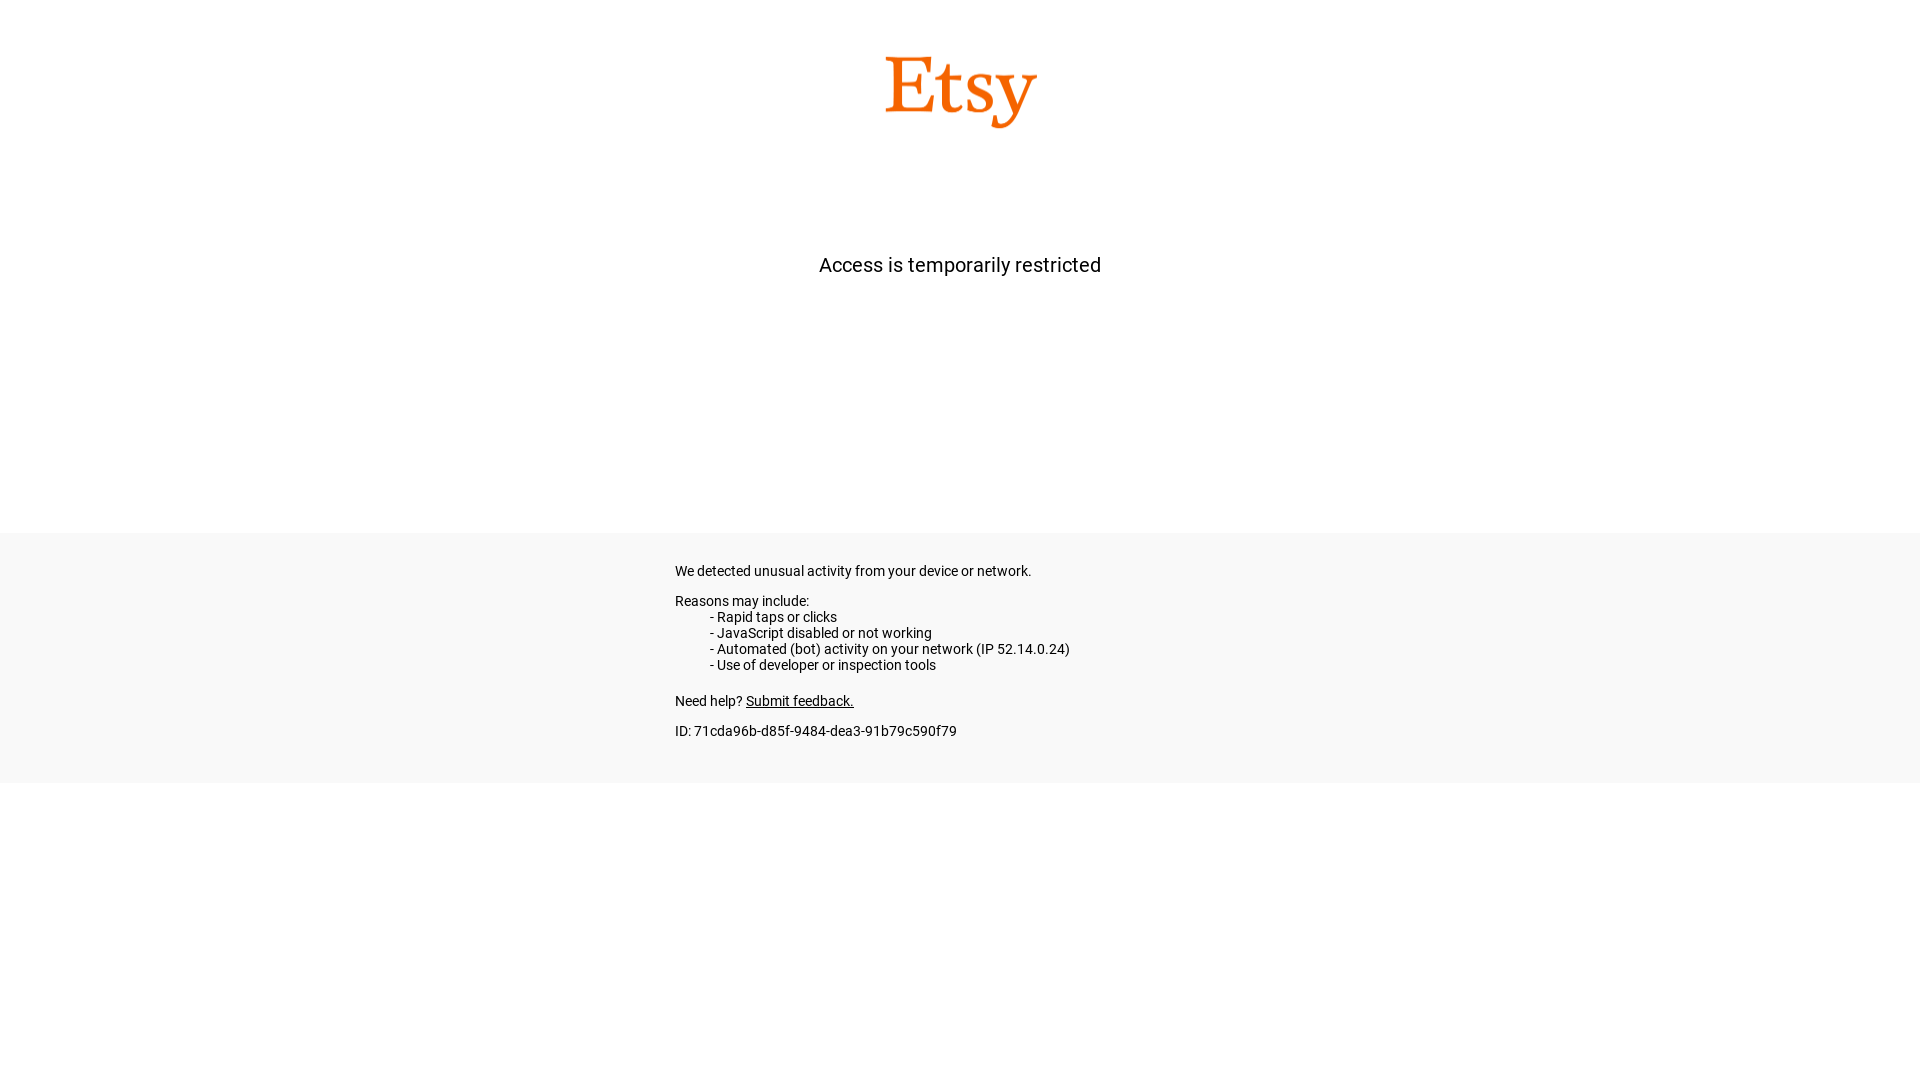